Tests page scrolling functionality by navigating to the Selenium website and scrolling down the page by 1000 pixels using JavaScript execution.

Starting URL: https://www.selenium.dev

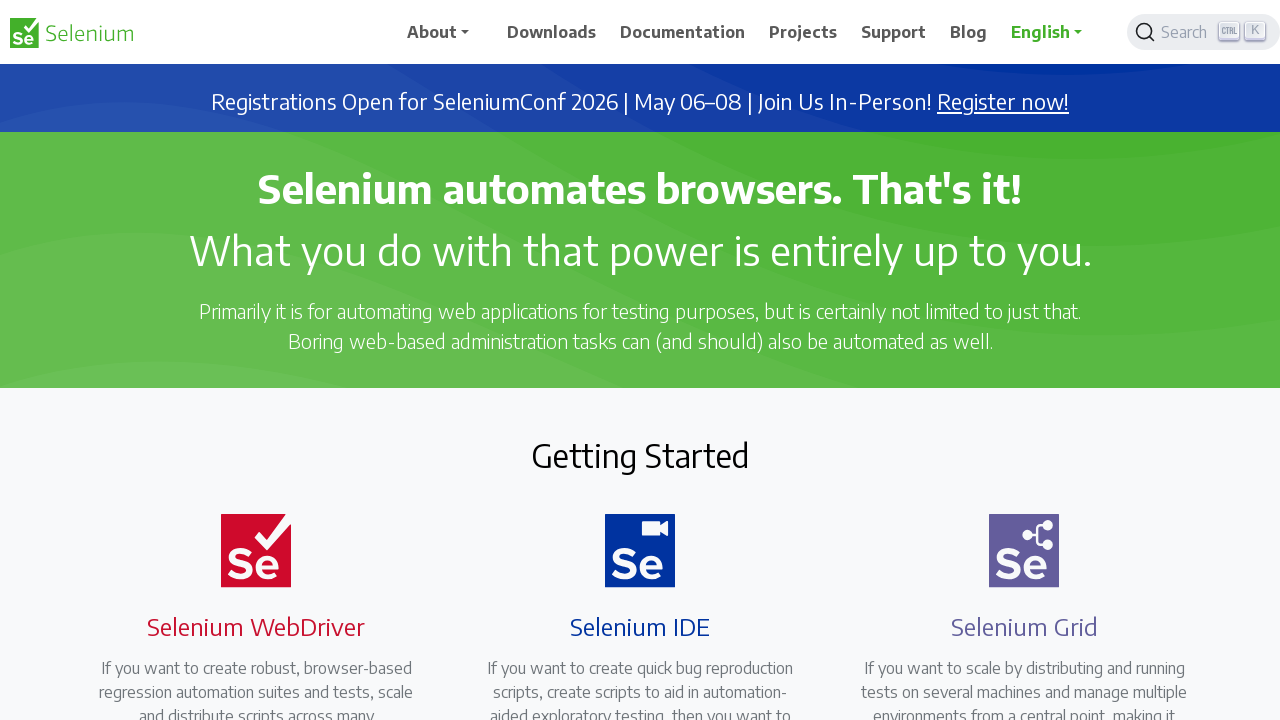

Navigated to Selenium website at https://www.selenium.dev
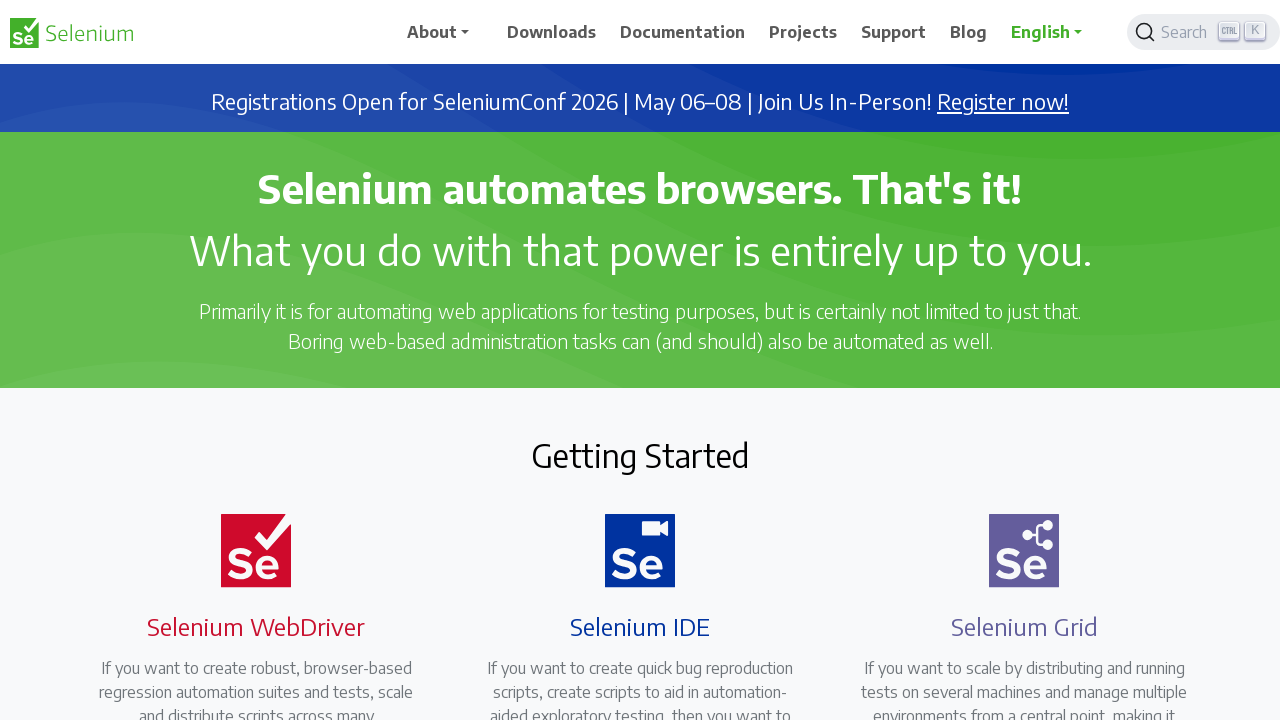

Scrolled down the page by 1000 pixels using JavaScript
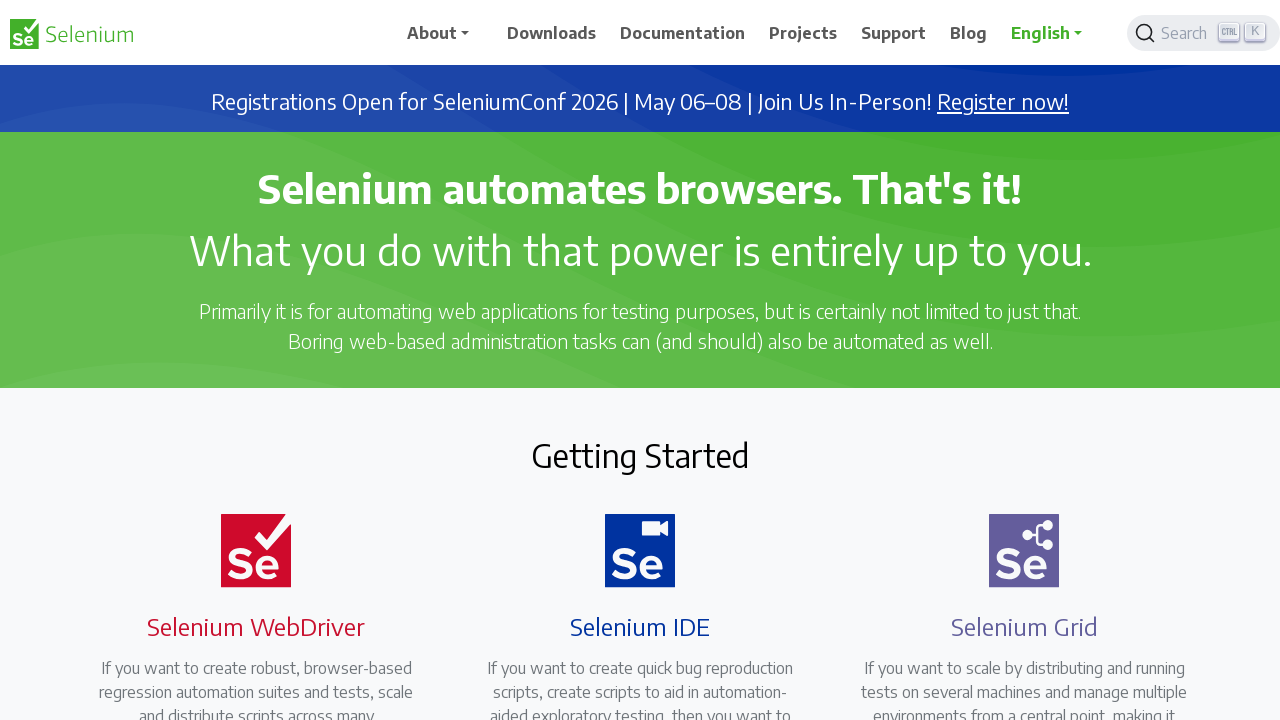

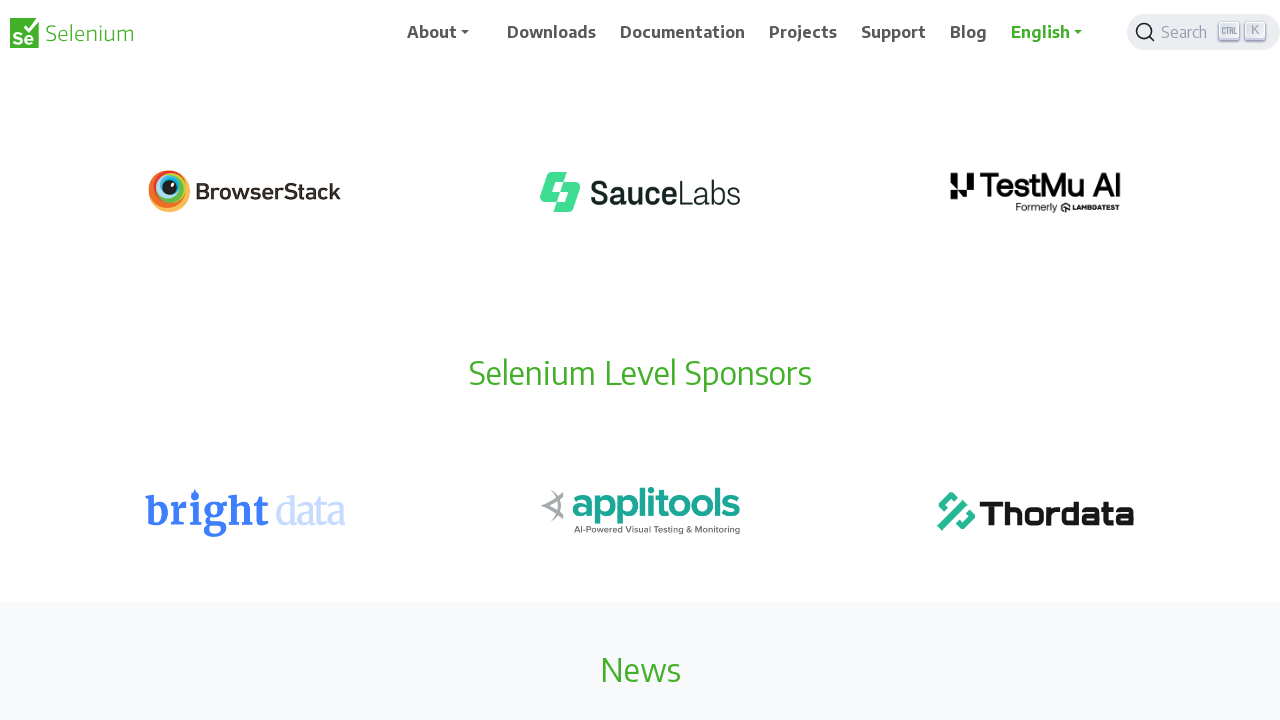